Tests alert handling by clicking a button that triggers an alert and accepting it

Starting URL: http://demo.automationtesting.in/Alerts.html

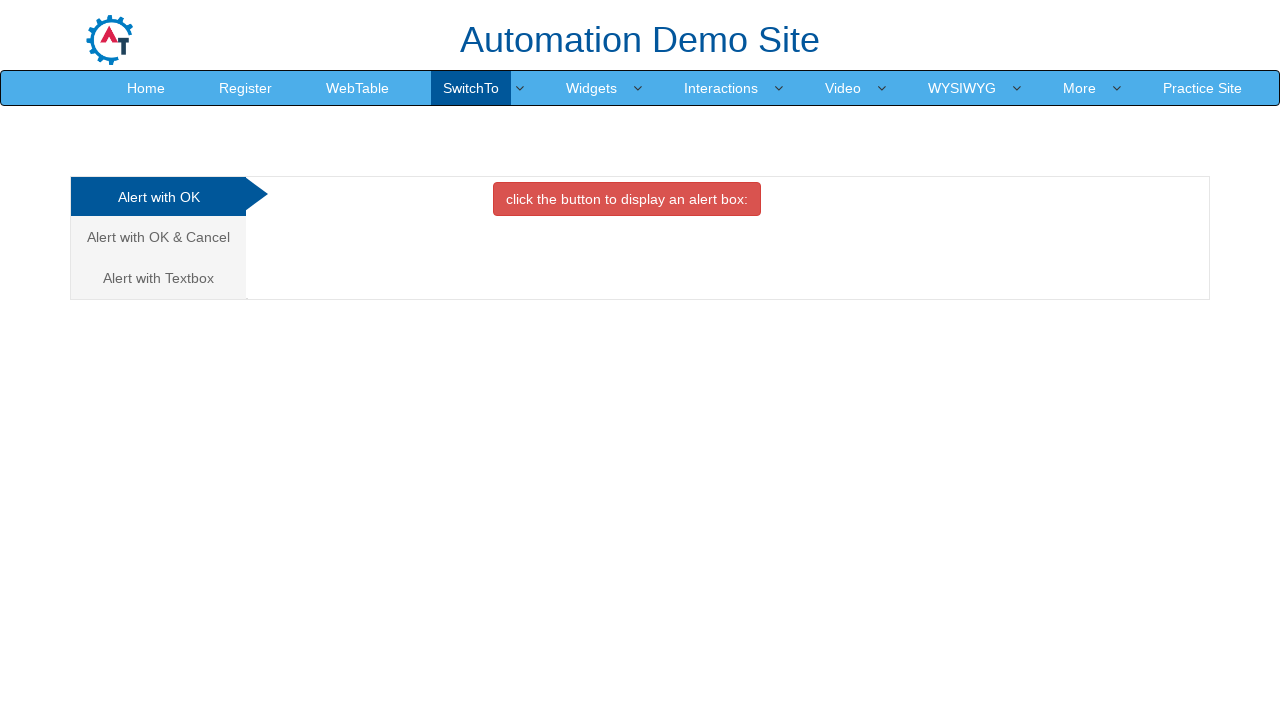

Clicked the button that triggers an alert at (627, 199) on button.btn.btn-danger
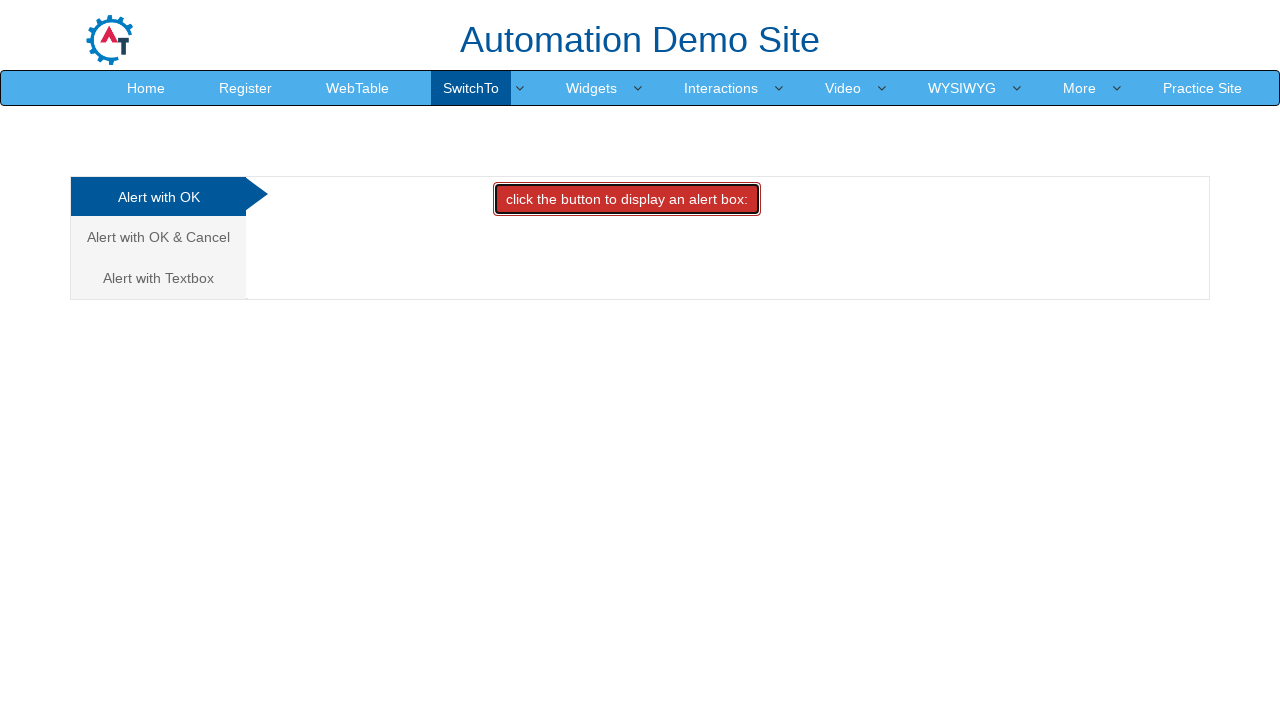

Set up dialog handler to accept alerts
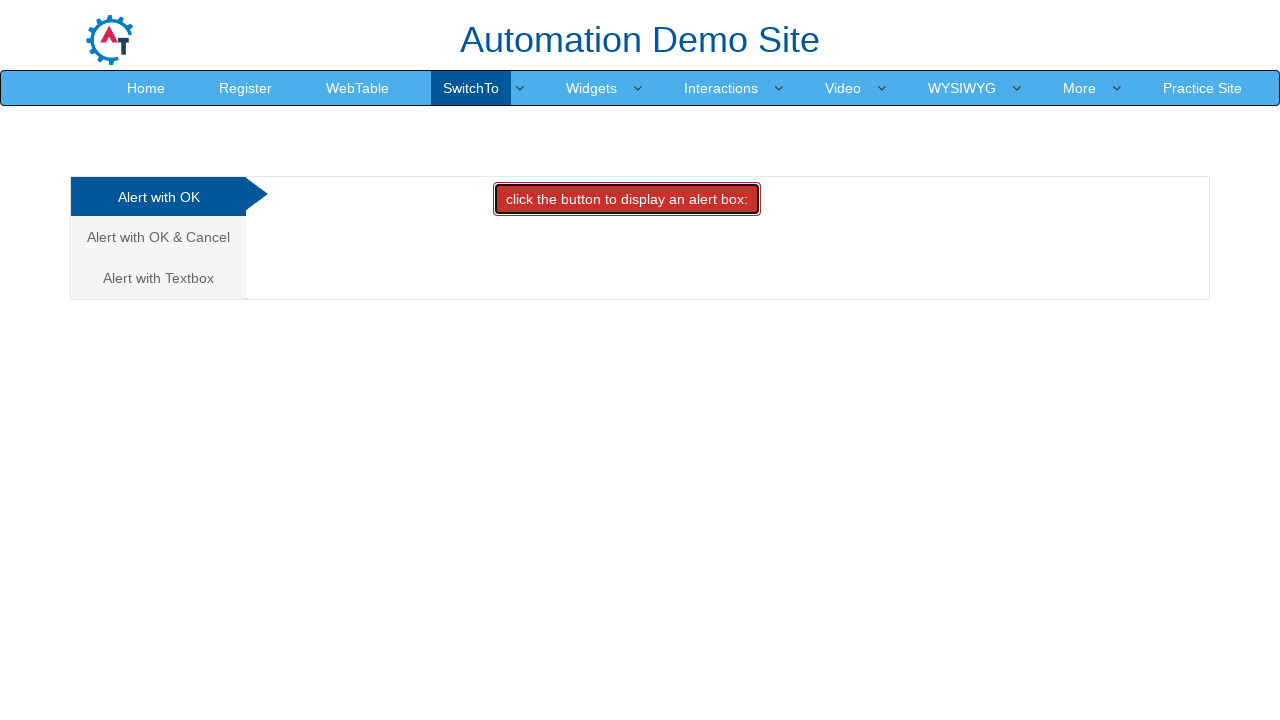

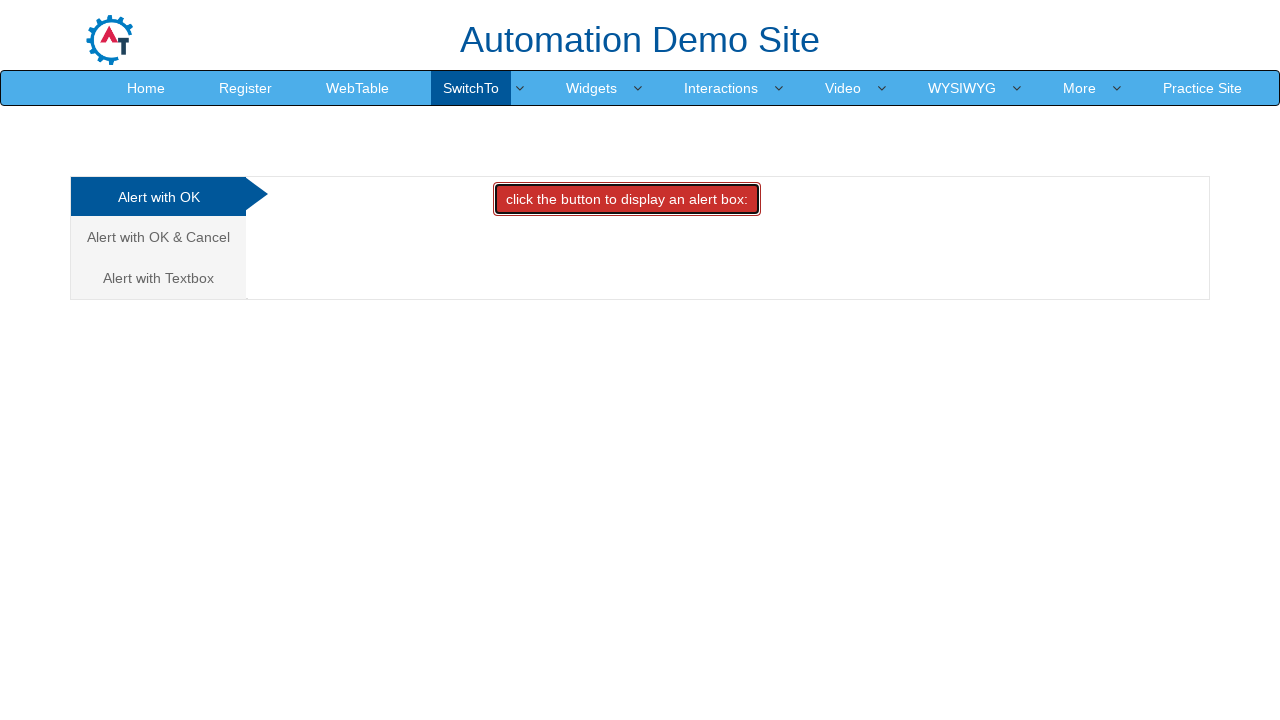